Navigates to the sign-up page and verifies that the page displays the correct heading text

Starting URL: https://parabank.parasoft.com/parabank/index.htm

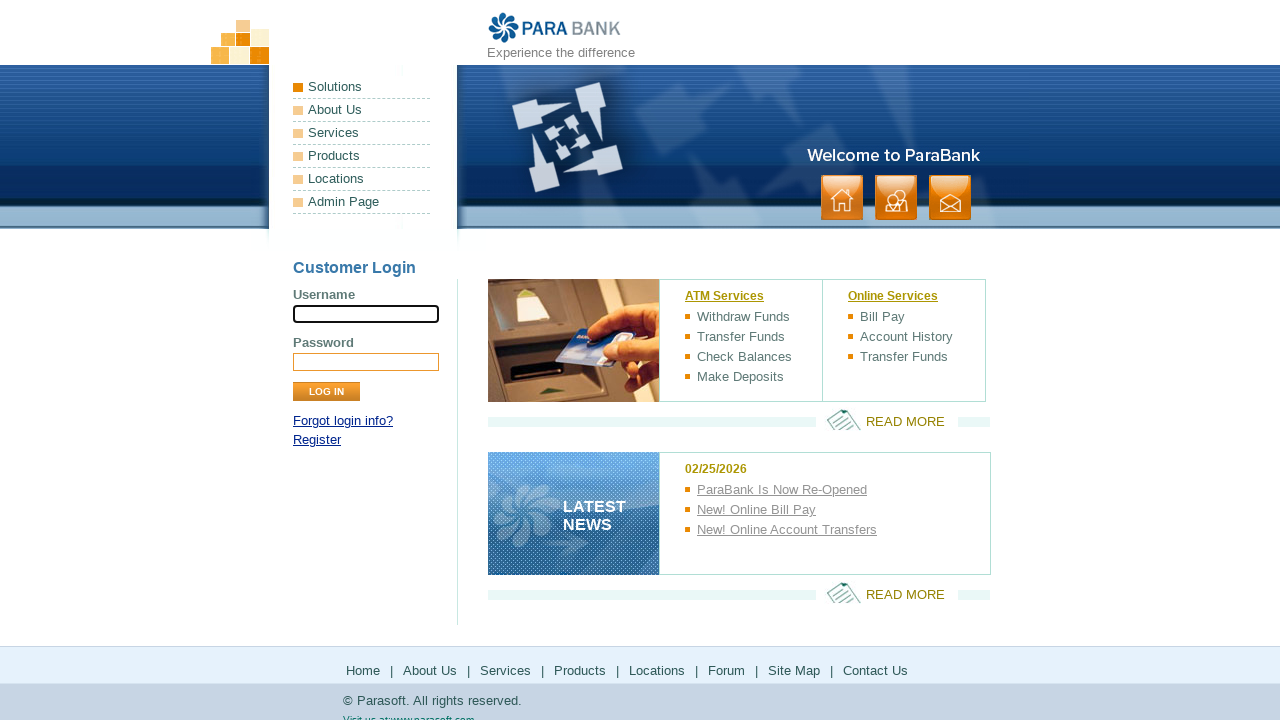

Clicked on the Register/Sign up link at (317, 440) on xpath=//div[@id='loginPanel']/p[2]/a
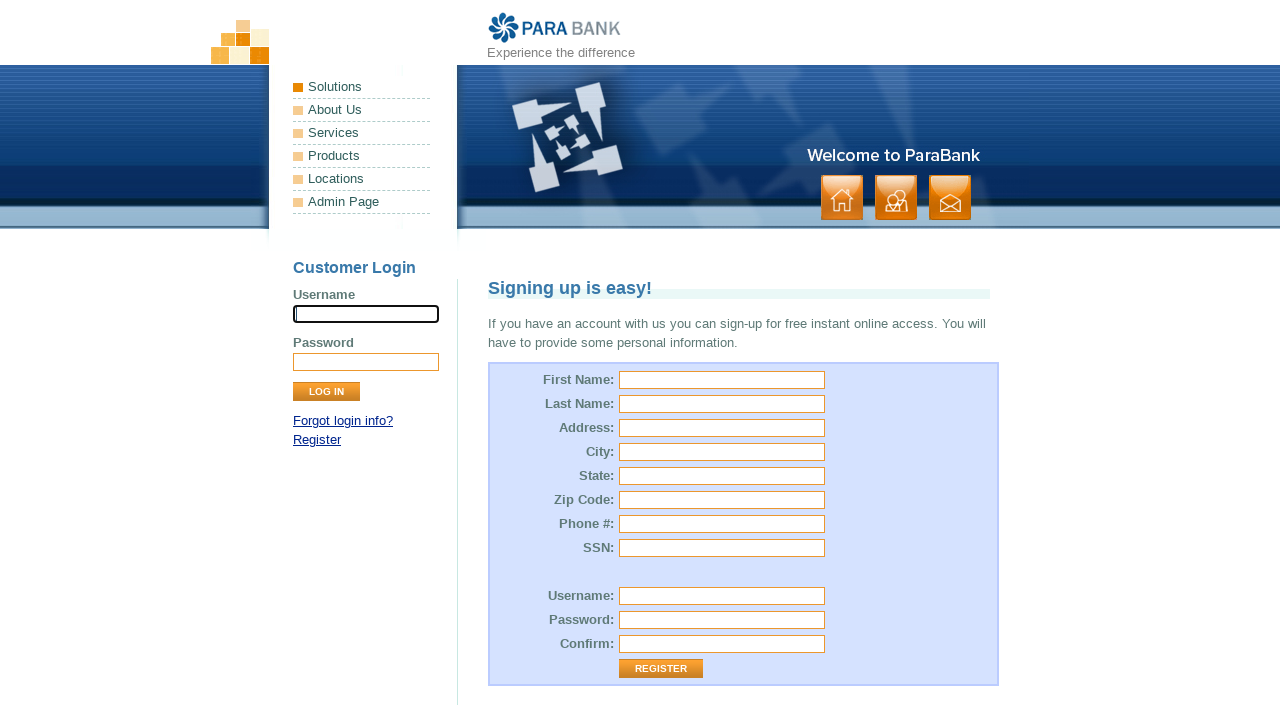

Sign up page loaded and heading element appeared
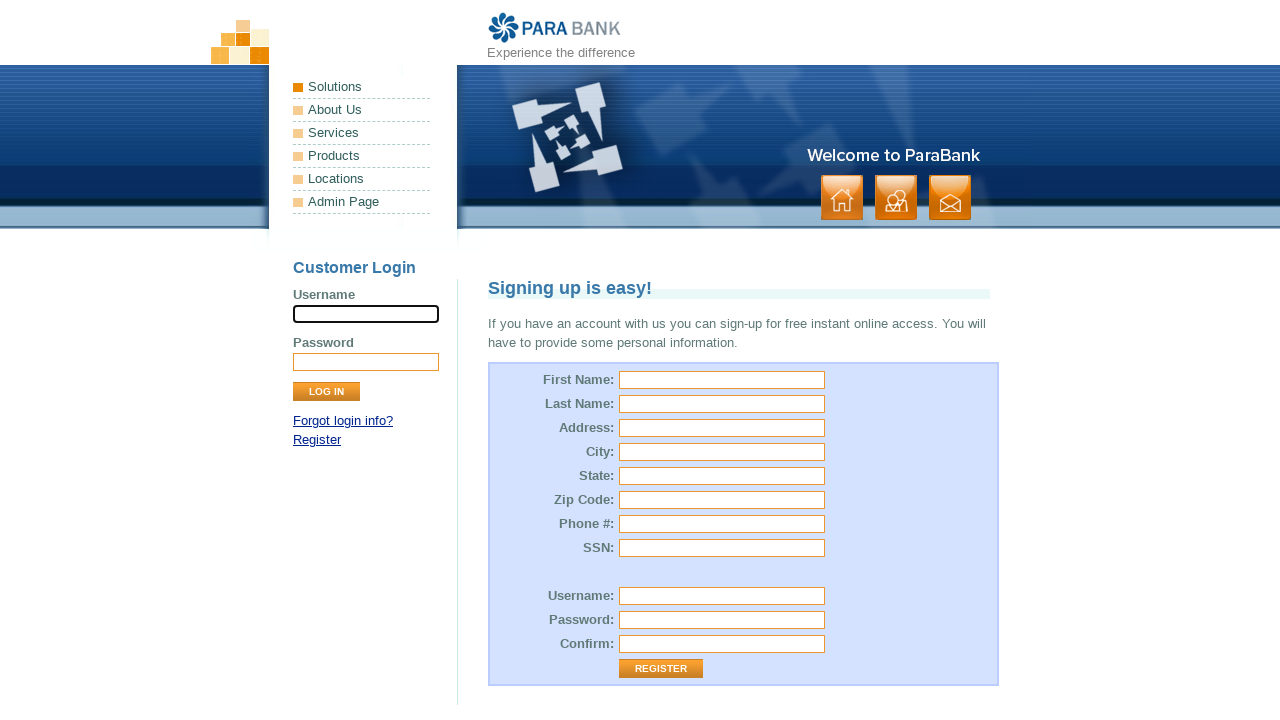

Verified that the heading text displays 'Signing up is easy!'
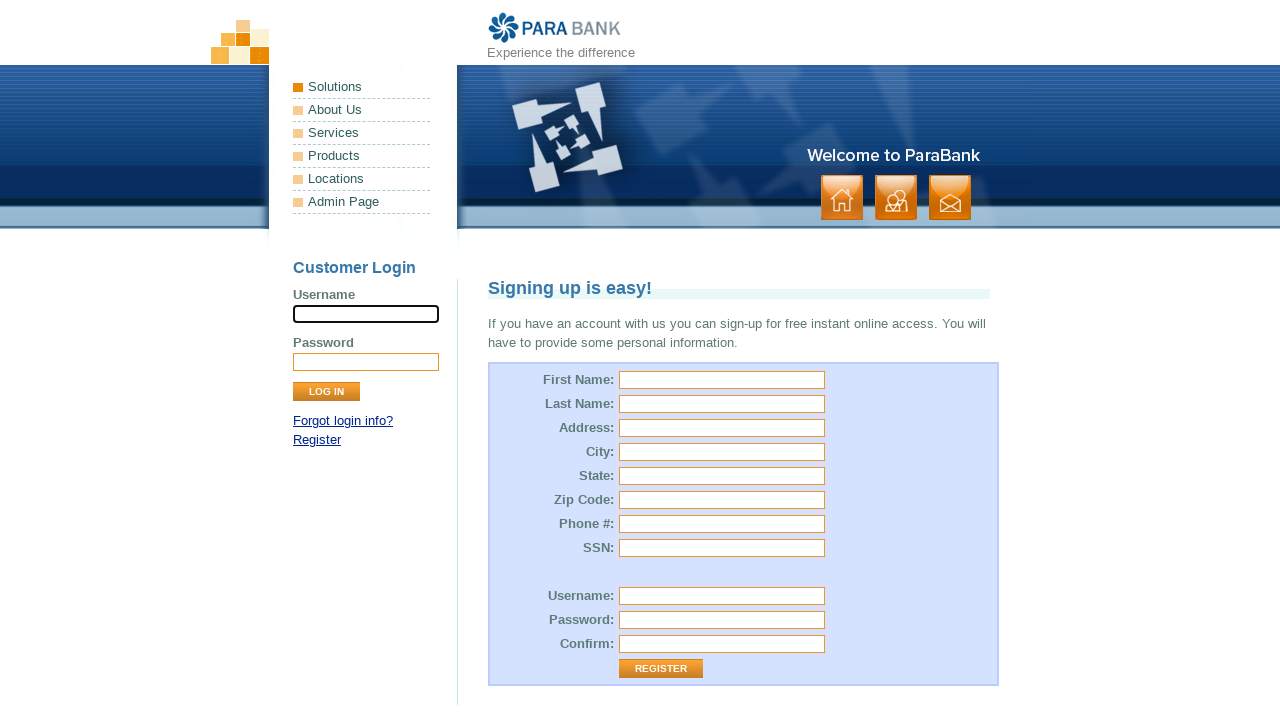

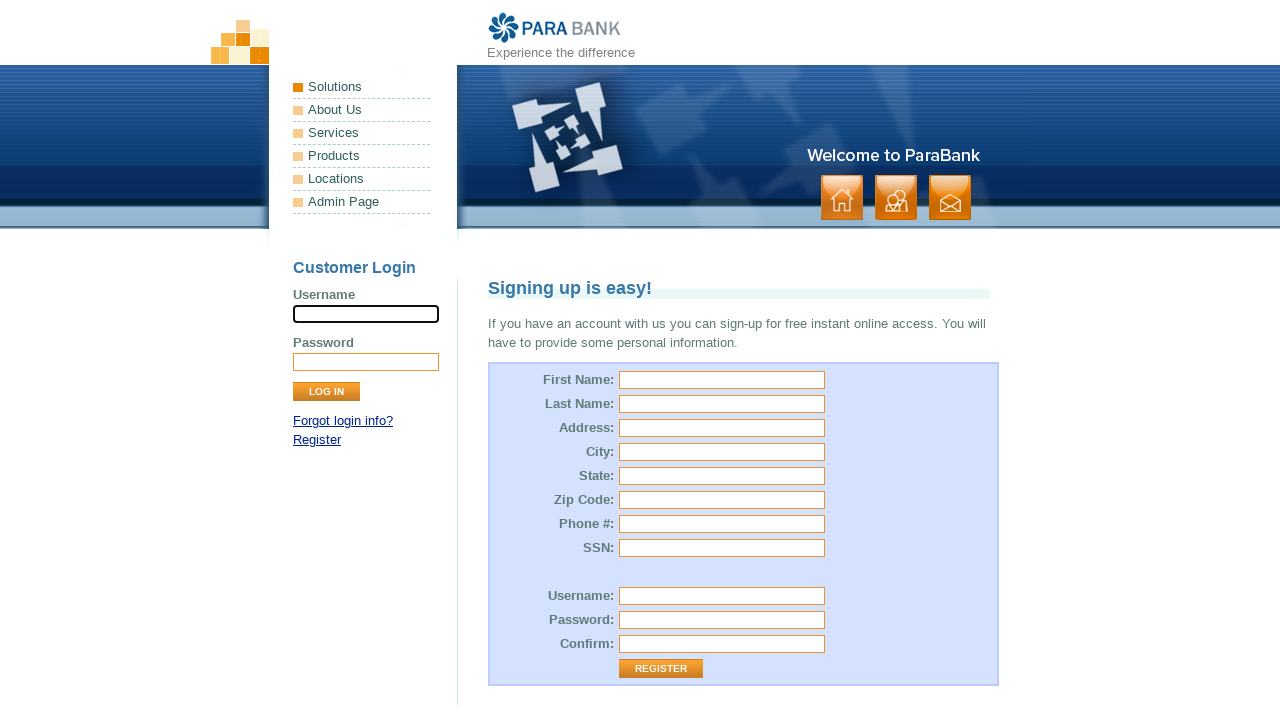